Tests St. Louis County property search functionality by selecting the Locator Number search option, entering a locator number, clicking search, and navigating to the property detail page from the results.

Starting URL: https://revenue.stlouisco.com/RealEstate/SearchInput.aspx

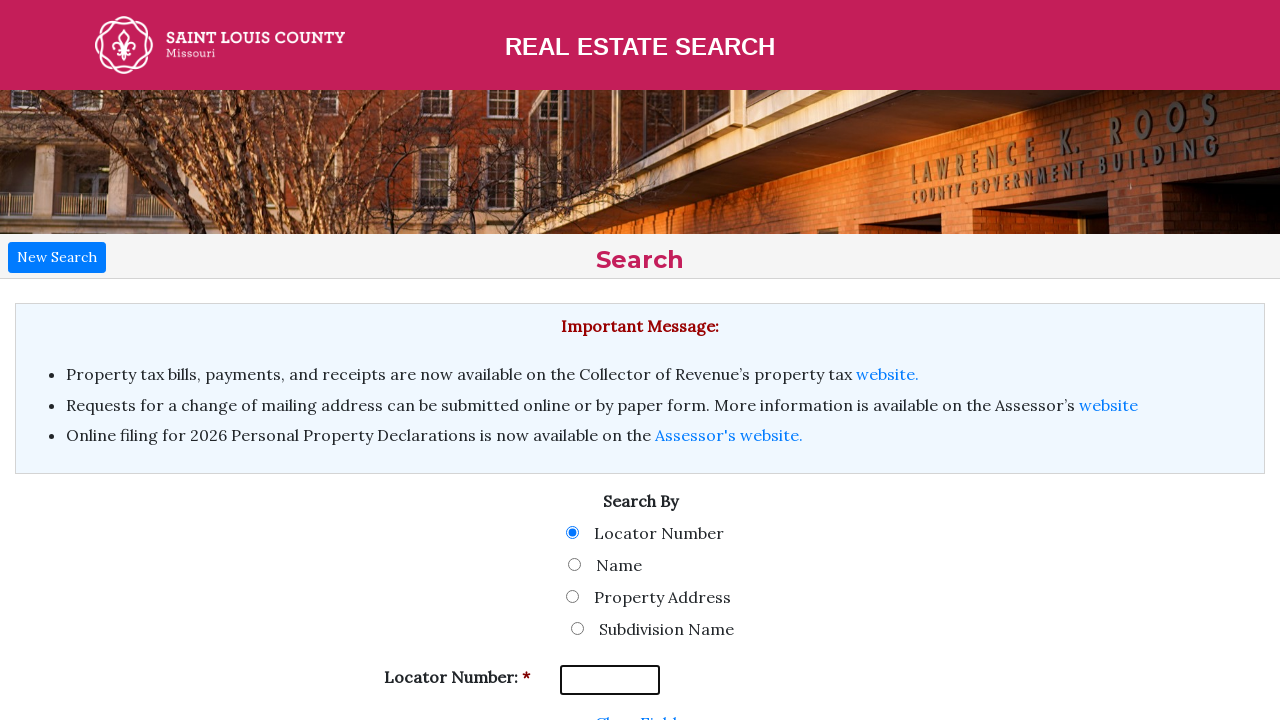

Waited for Locator Number radio button to load
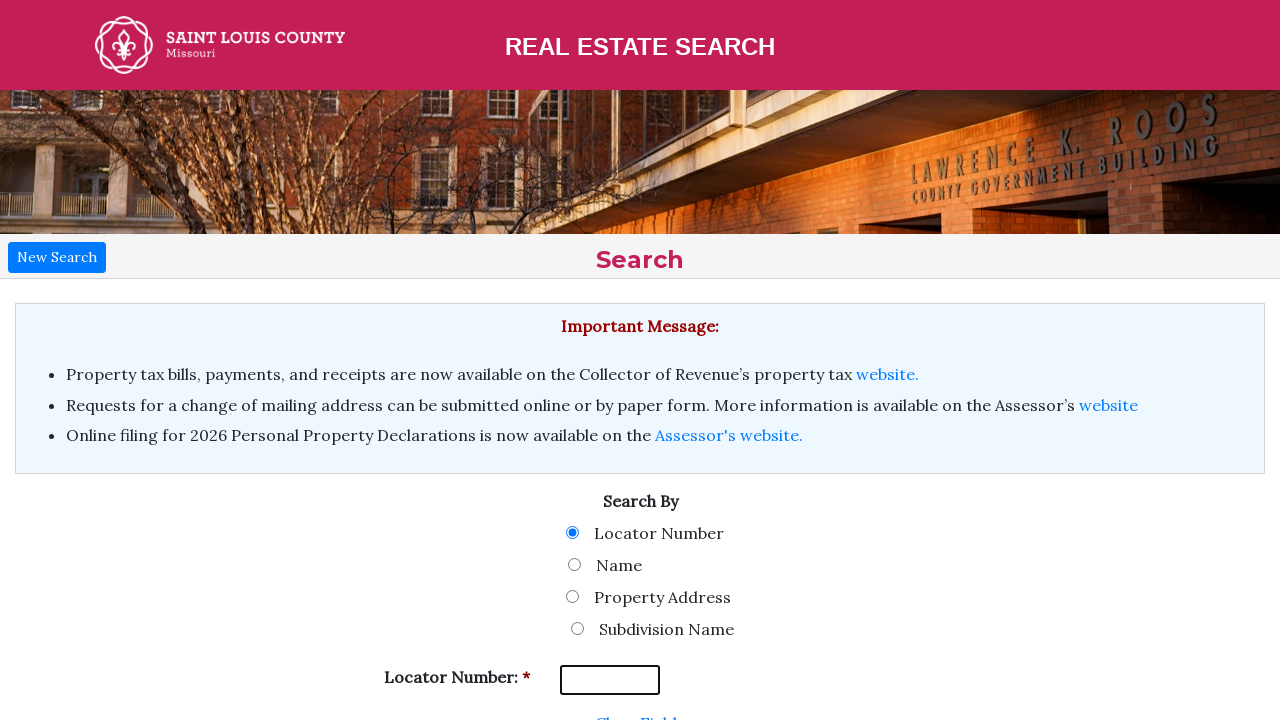

Filled locator number field with '19U430038' on #ctl00_MainContent_tboxLocatorNum
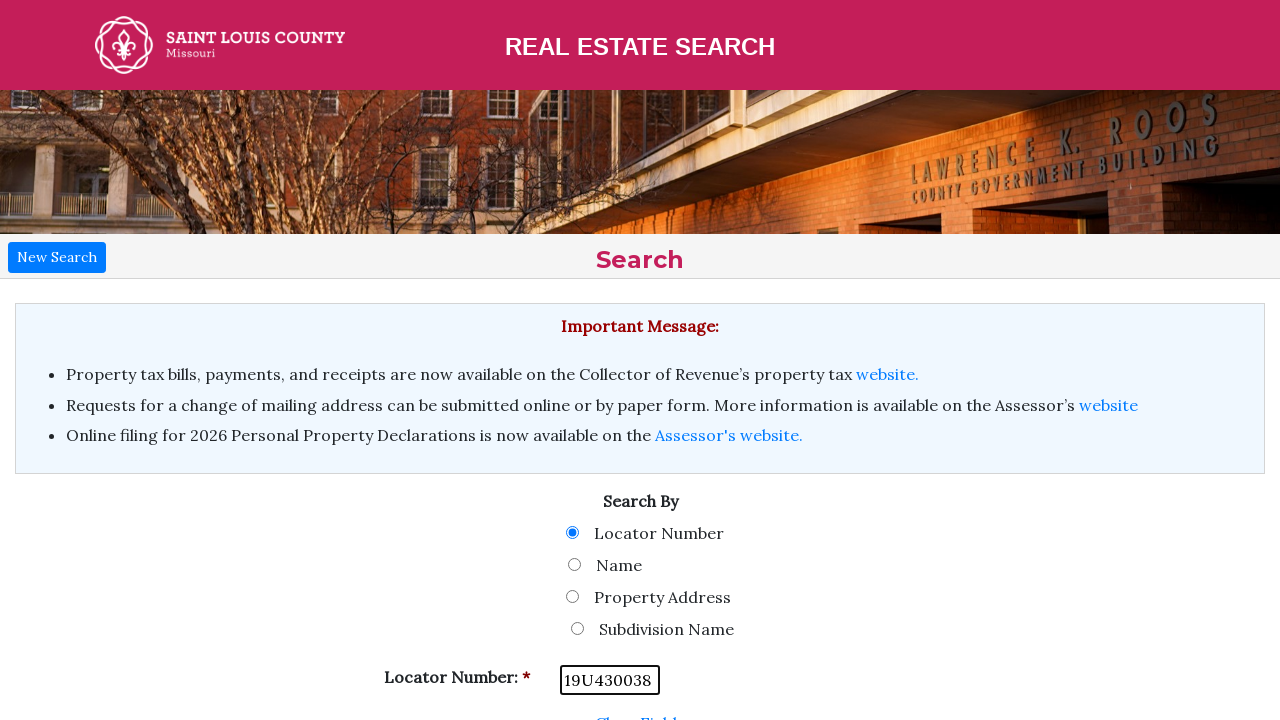

Clicked Search button to initiate property search at (636, 471) on #ctl00_MainContent_butFind
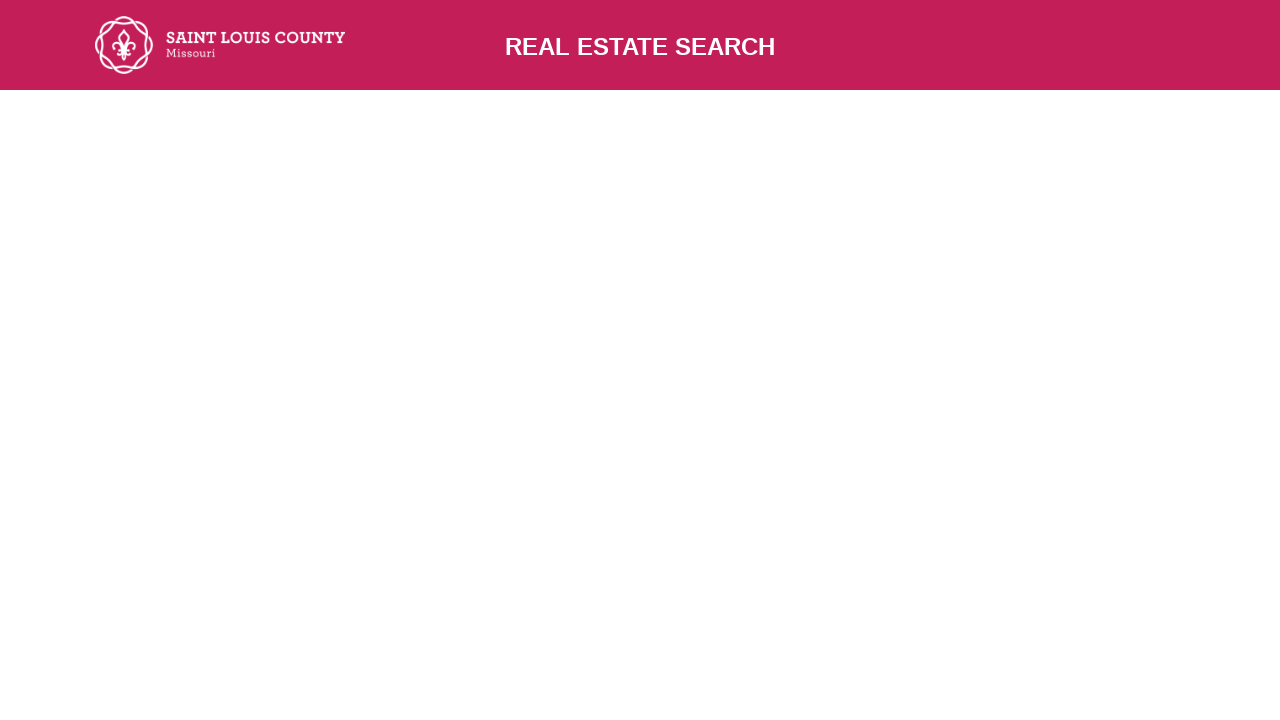

Search results table loaded successfully
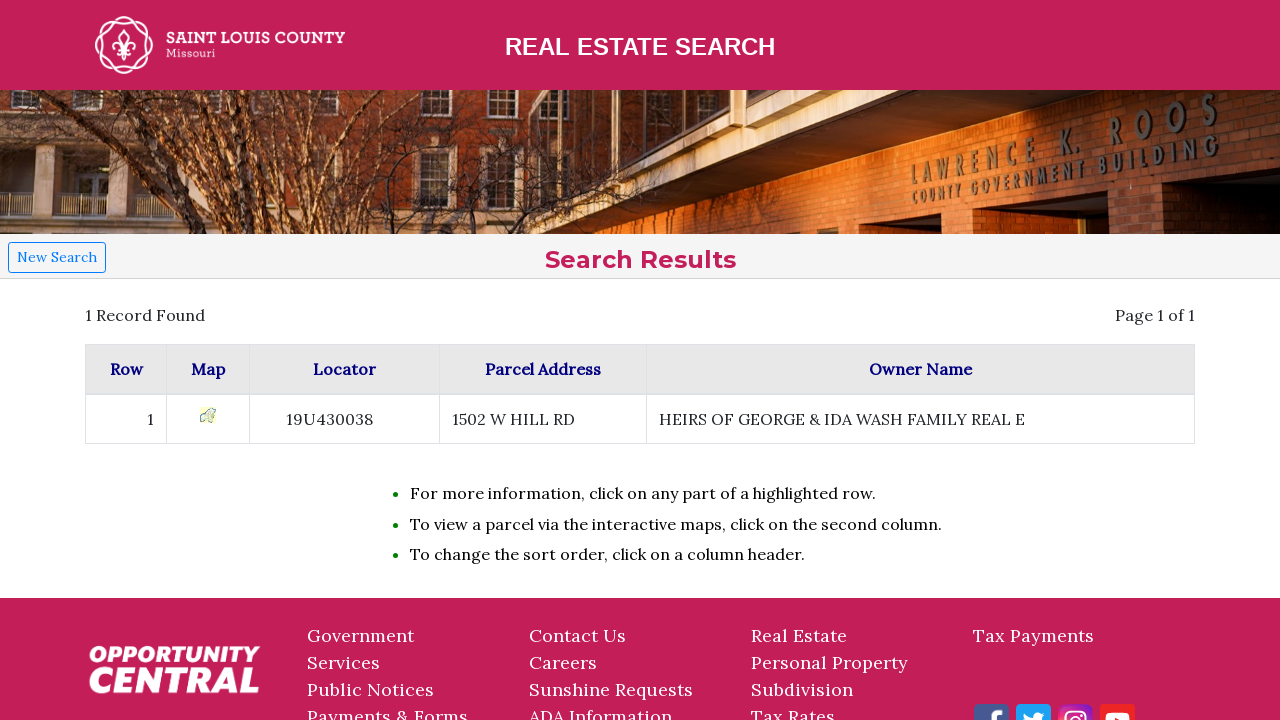

Clicked address cell in first search result to navigate to property detail page at (543, 419) on #ctl00_MainContent_tableData tbody tr >> nth=0 >> td >> nth=3
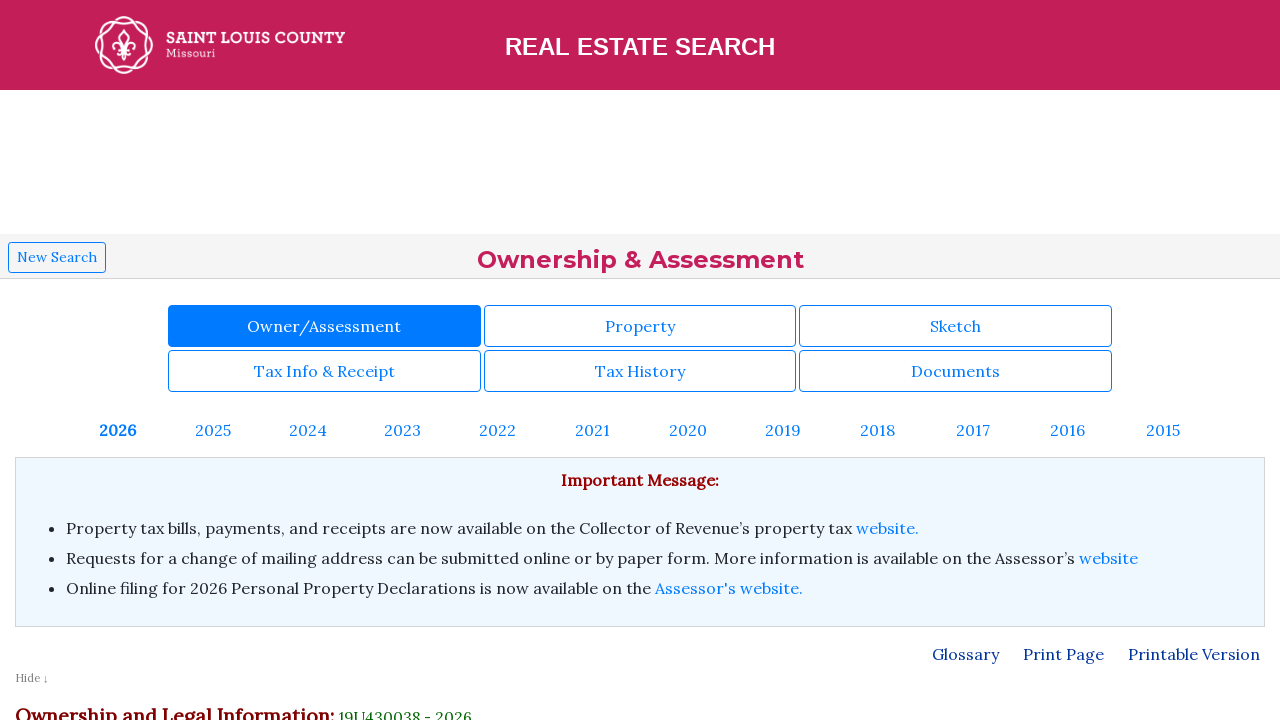

Property detail page loaded successfully with owner information
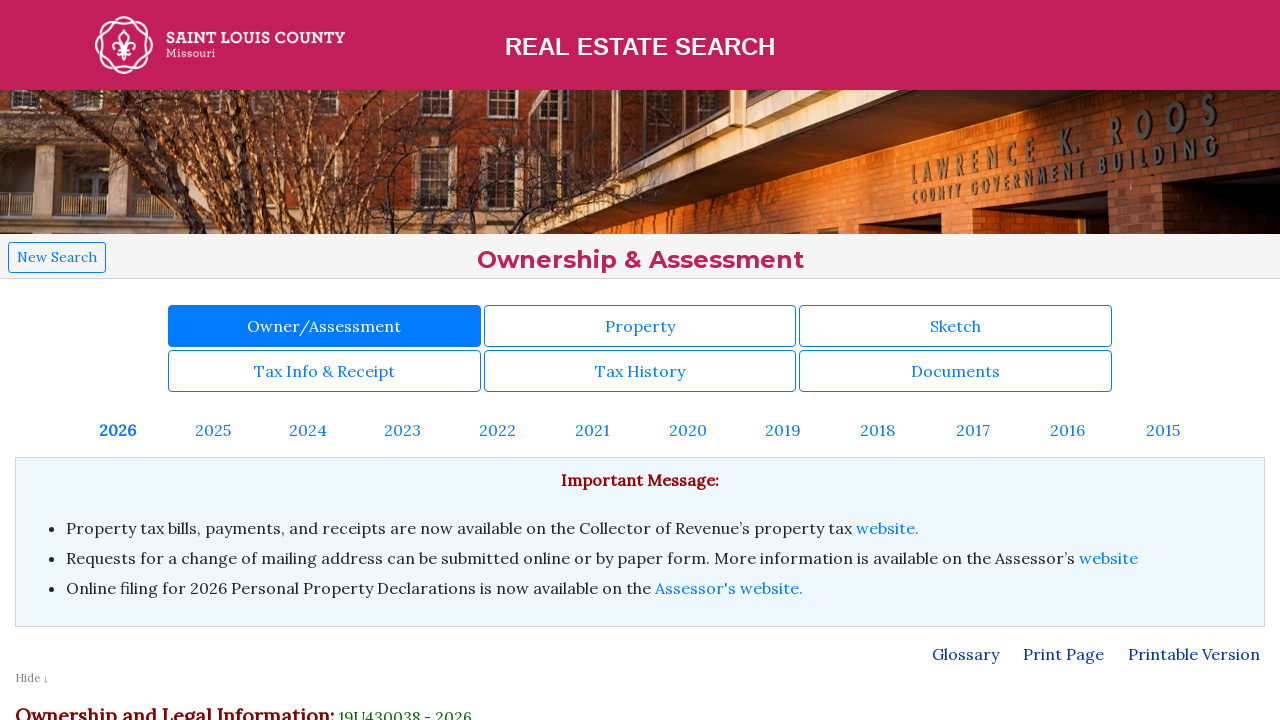

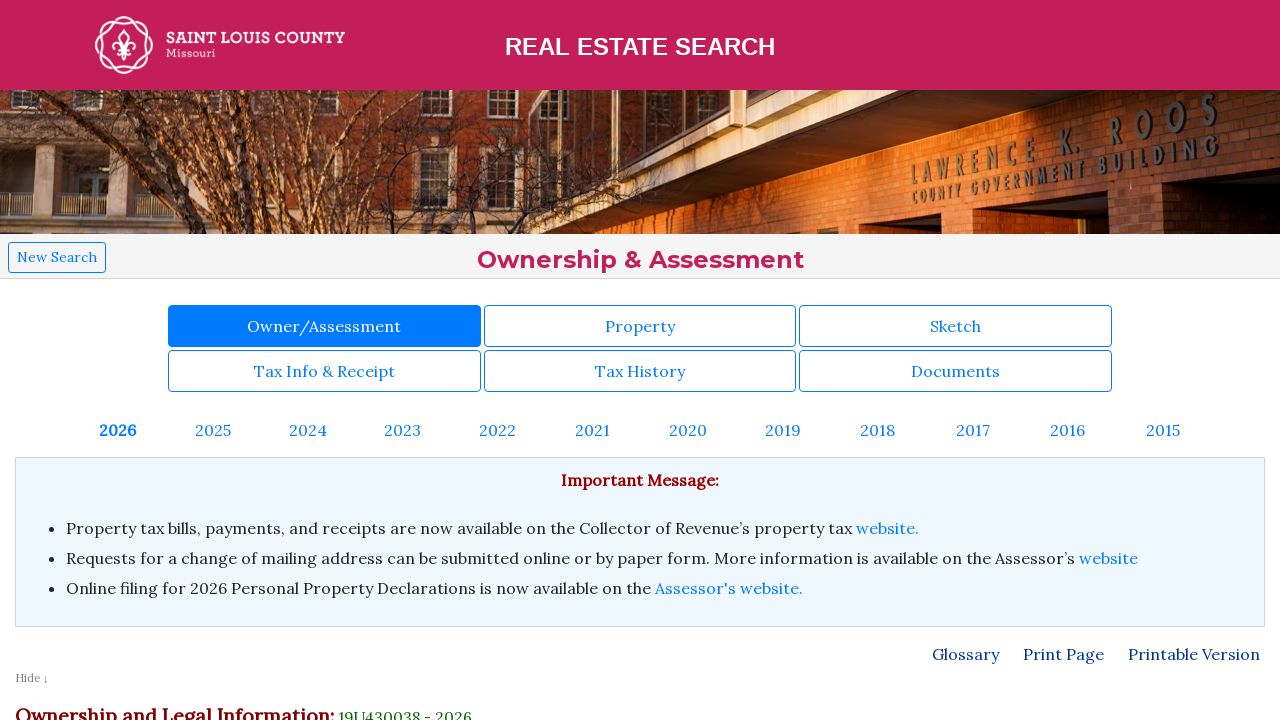